Tests tab navigation functionality by clicking through different tabs within an iframe

Starting URL: https://jqueryui.com/tabs/

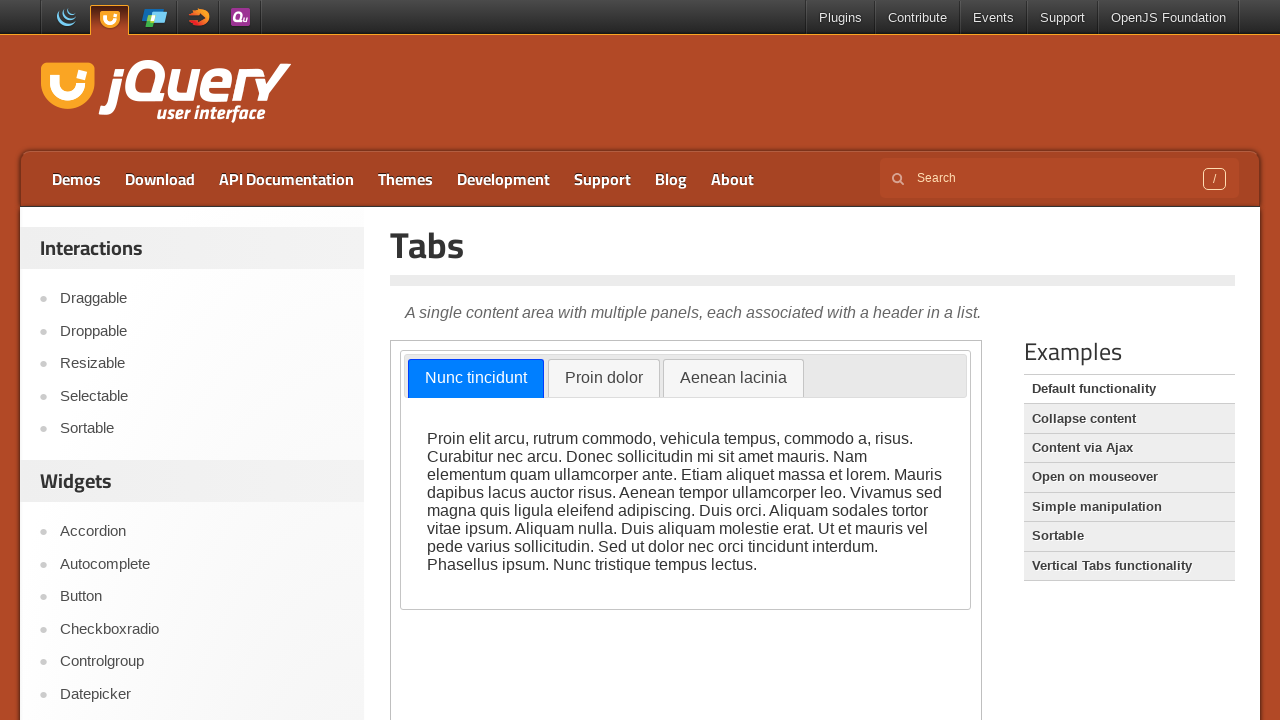

Navigated to jQuery UI tabs demo page
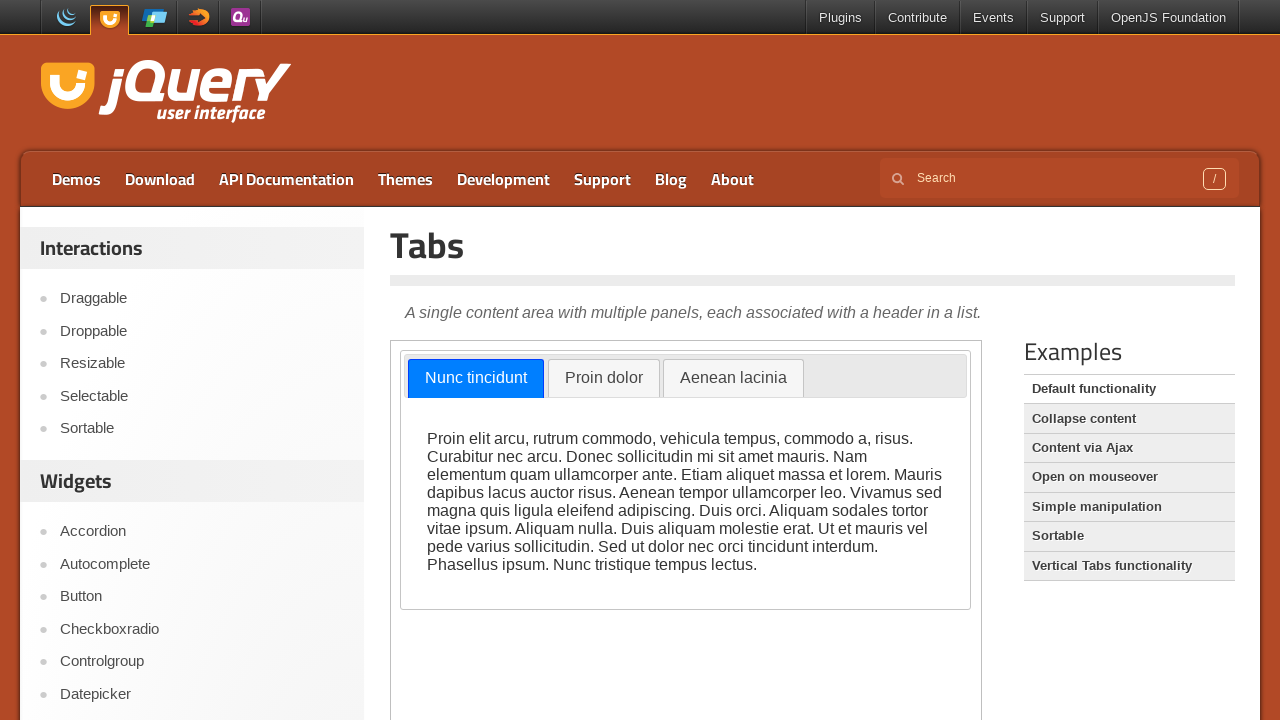

Located demo iframe
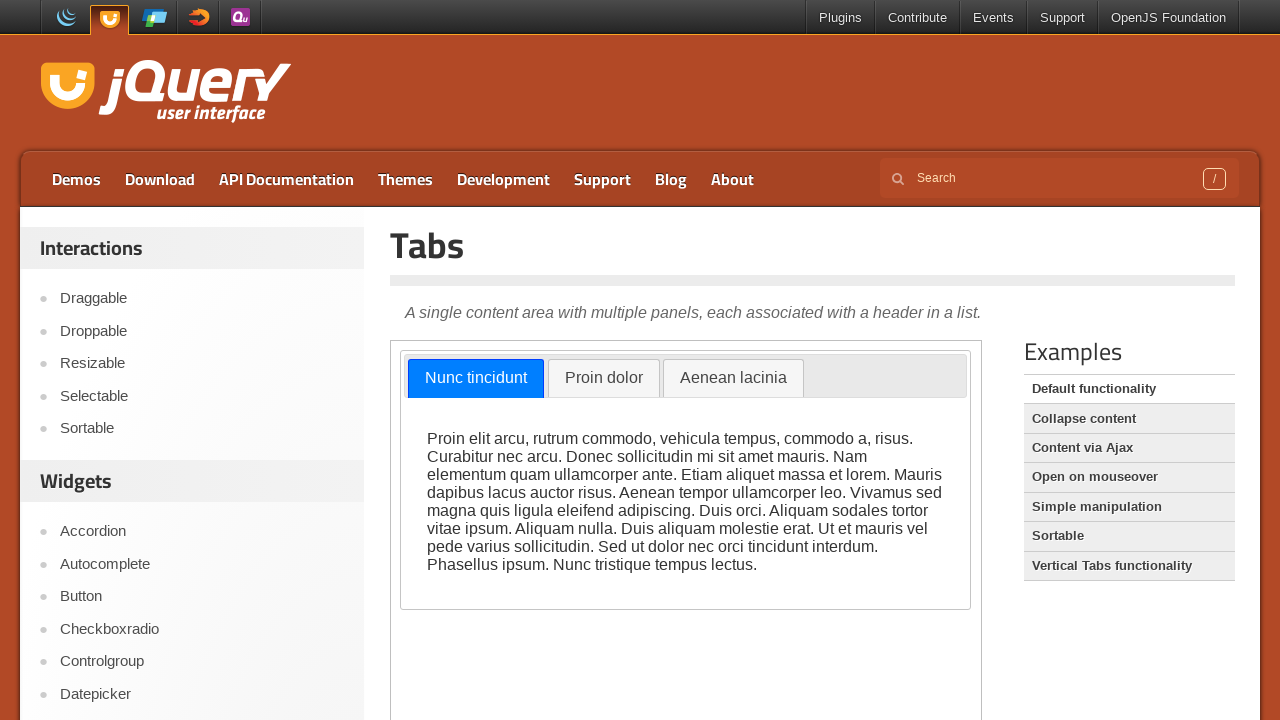

Clicked on tab 2 at (604, 379) on iframe.demo-frame >> internal:control=enter-frame >> a[href='#tabs-2']
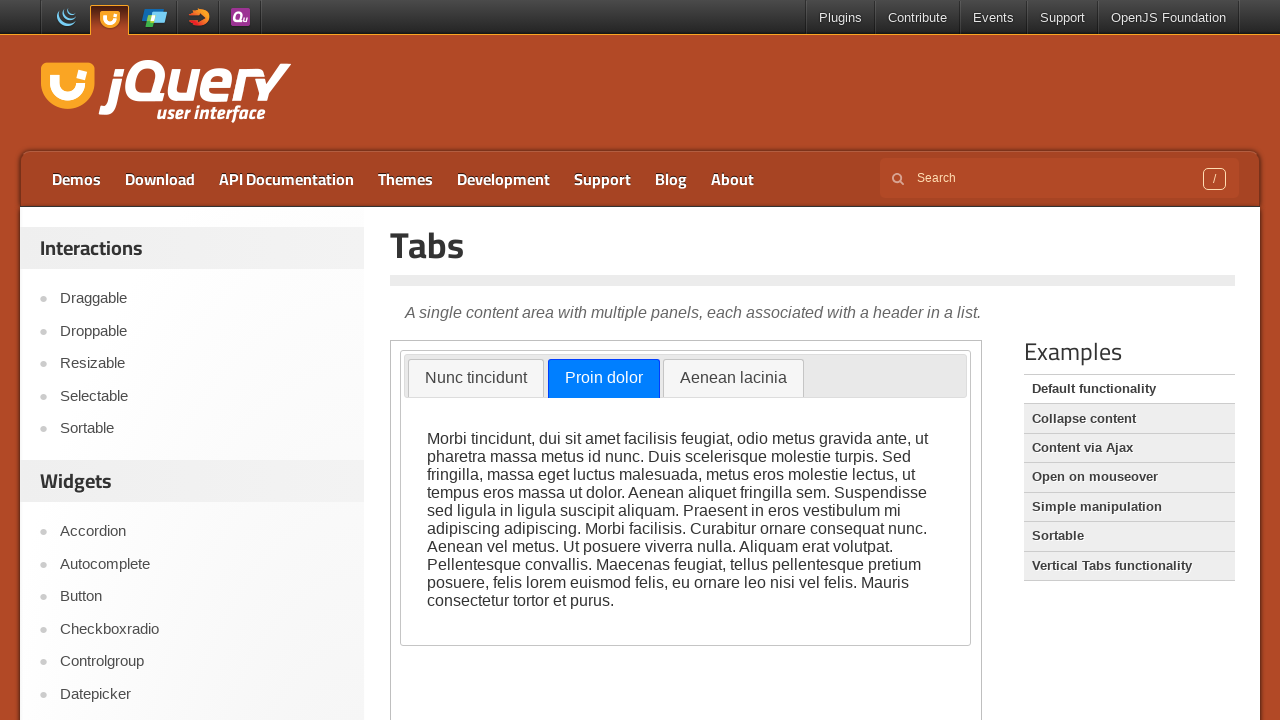

Clicked on tab 1 at (476, 379) on iframe.demo-frame >> internal:control=enter-frame >> a[href='#tabs-1']
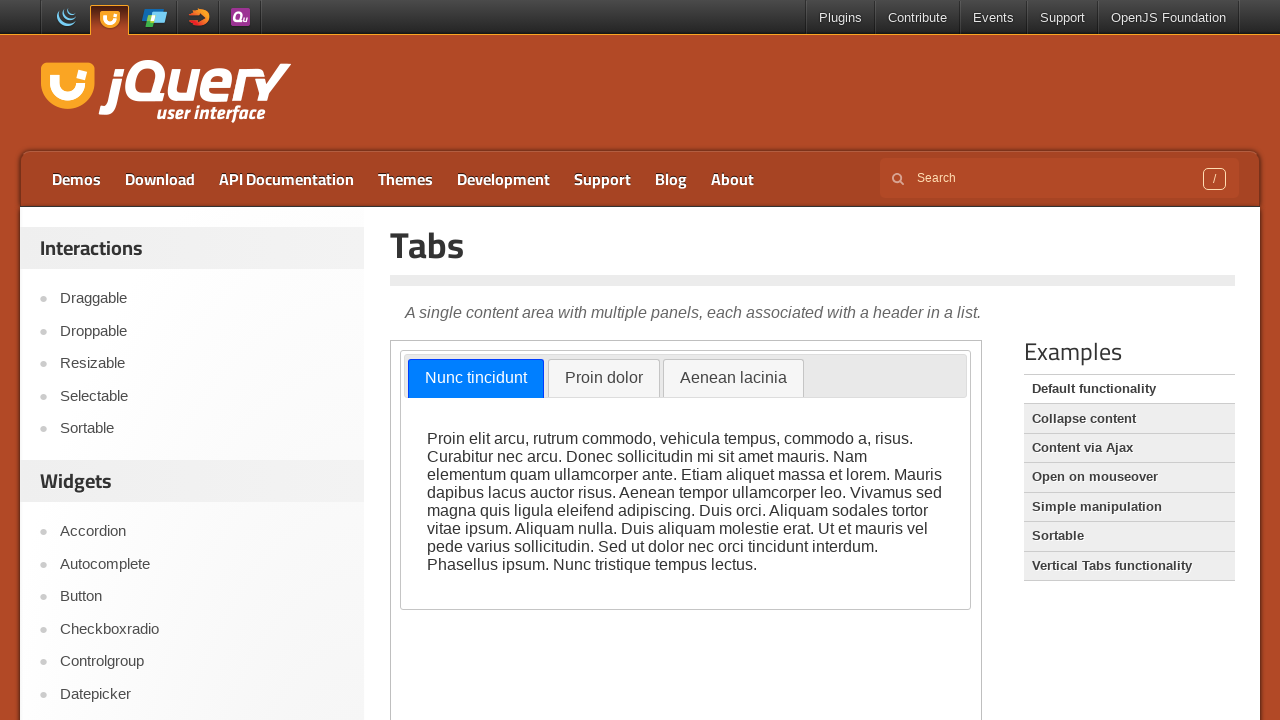

Clicked on tab 3 at (733, 379) on iframe.demo-frame >> internal:control=enter-frame >> a[href='#tabs-3']
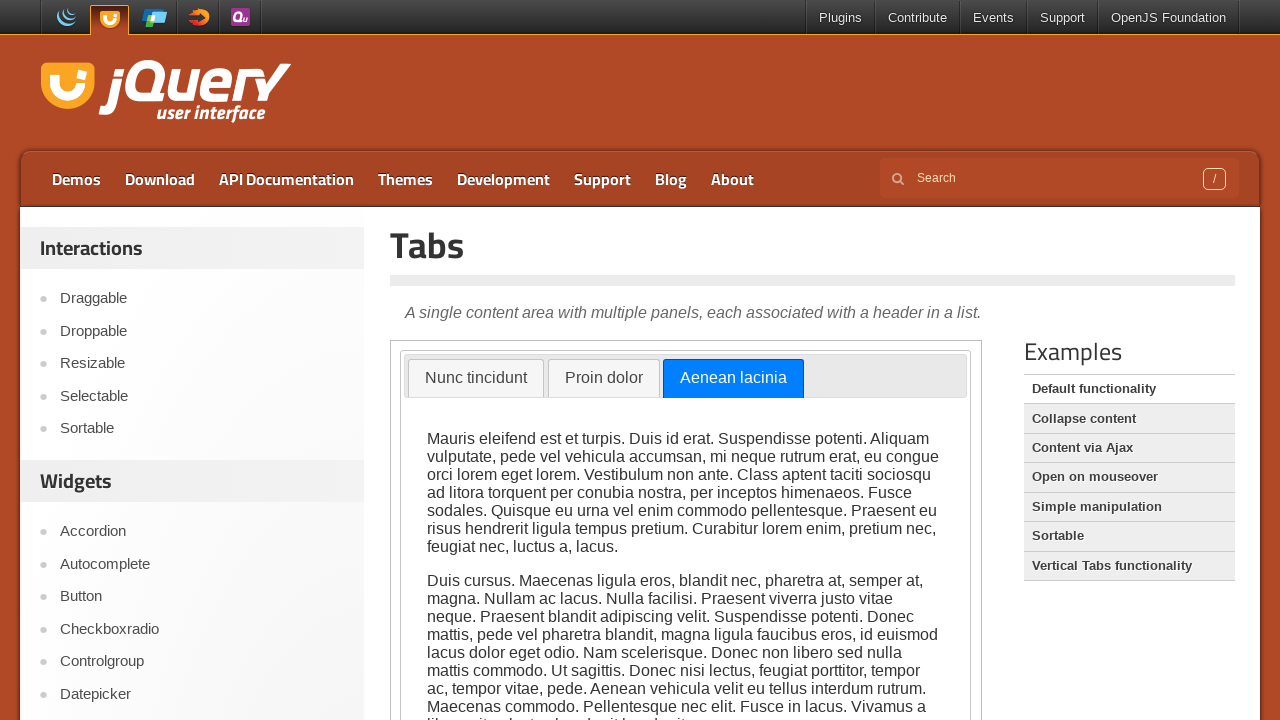

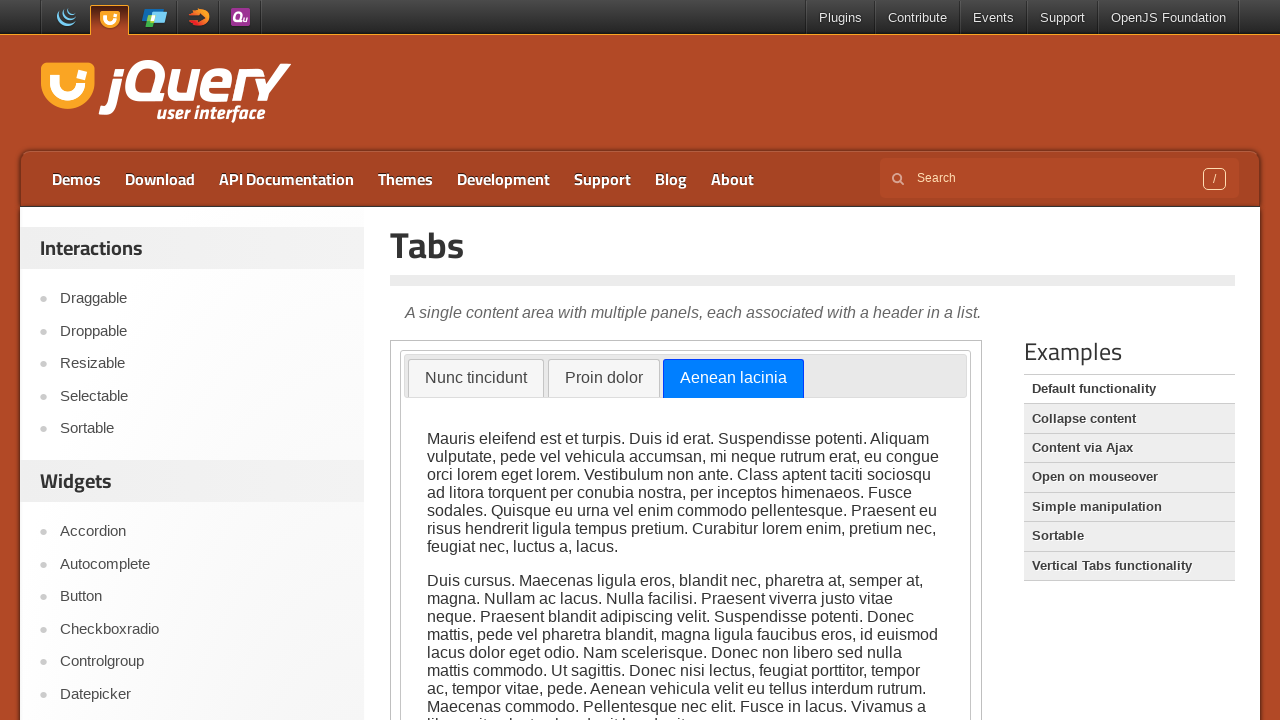